Tests dropdown selection functionality by navigating to a dropdown page and selecting an option by visible text

Starting URL: https://the-internet.herokuapp.com/dropdown

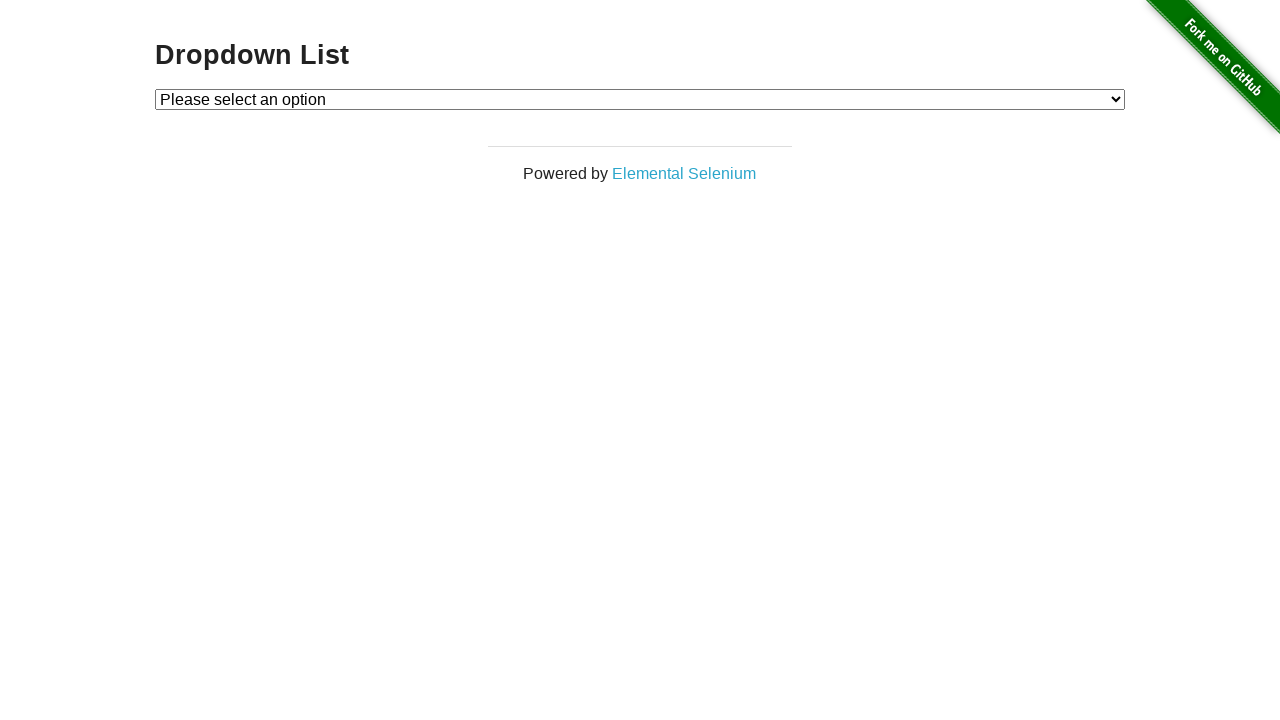

Selected 'Option 2' from the dropdown by visible text on #dropdown
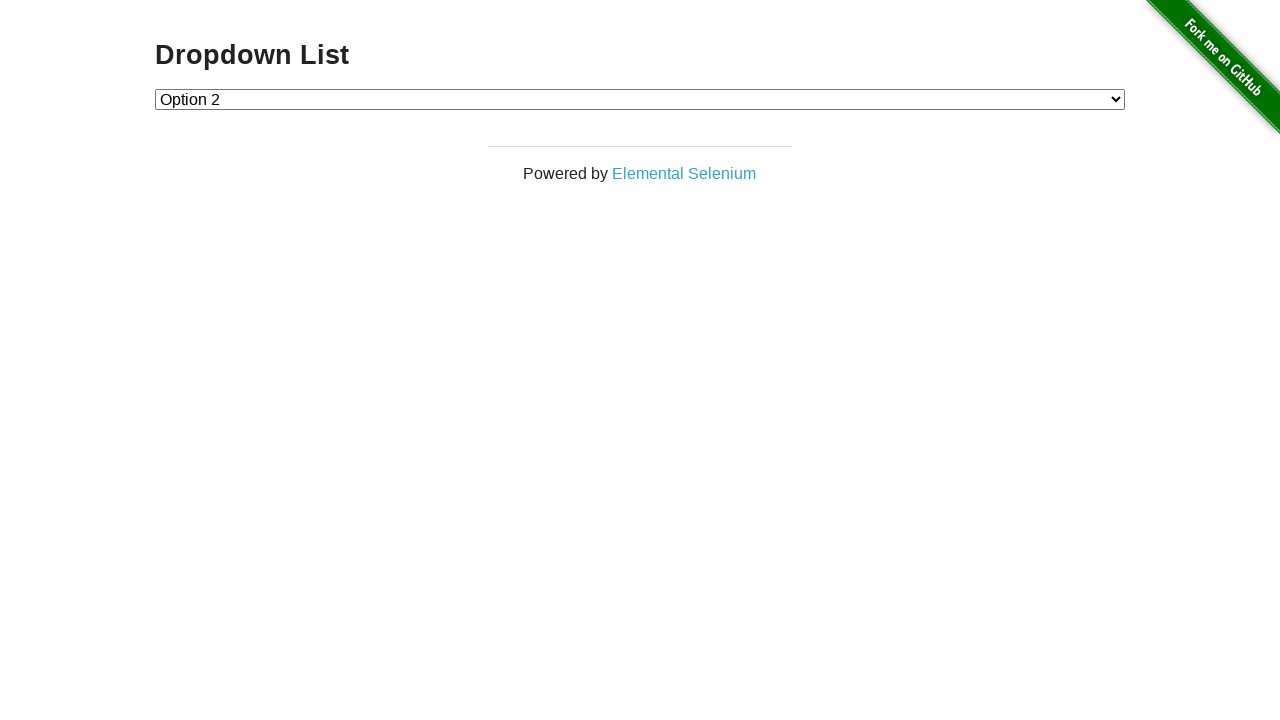

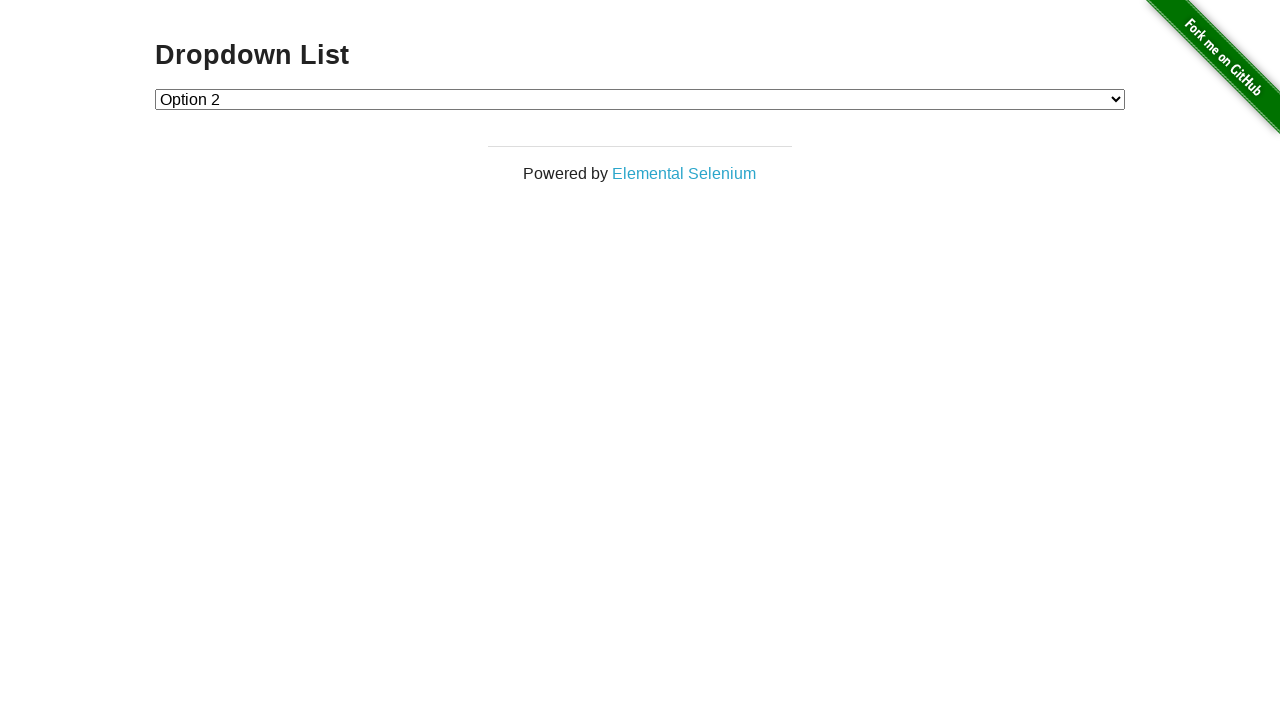